Tests dynamic content loading by clicking the Start button and waiting for hidden content to become visible

Starting URL: https://the-internet.herokuapp.com/dynamic_loading/1

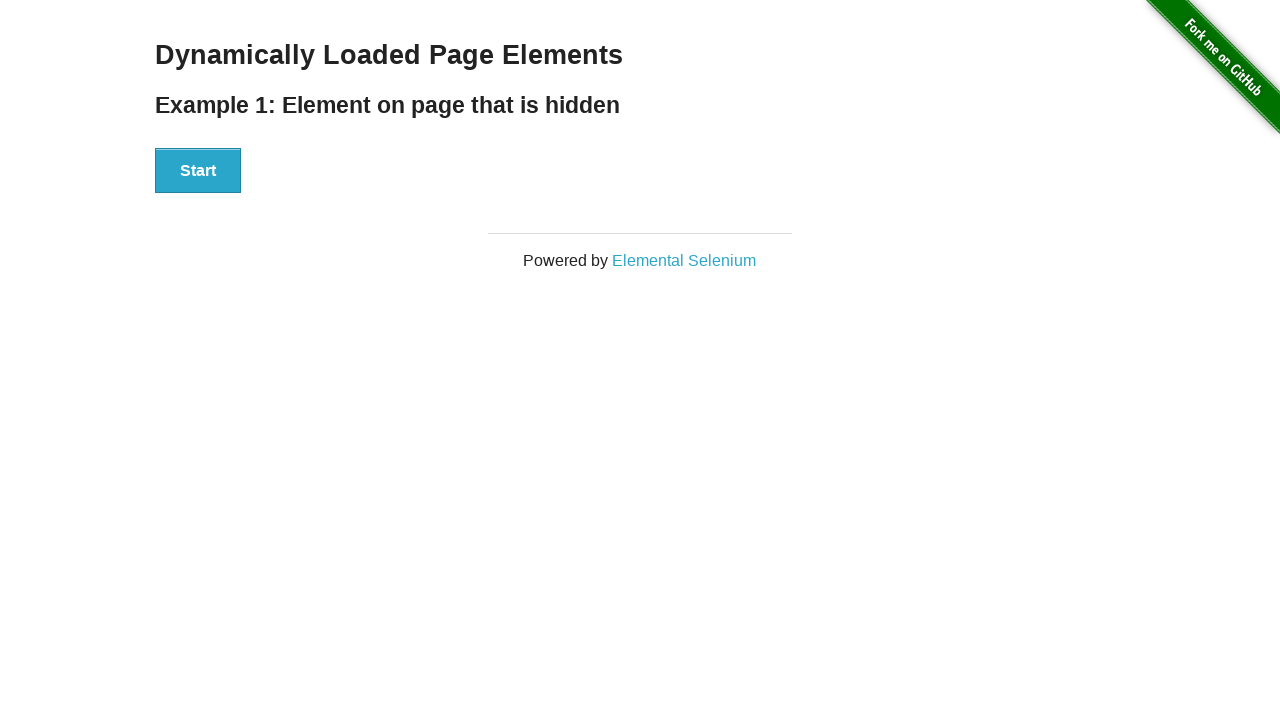

Clicked Start button to trigger dynamic content loading at (198, 171) on [id='start'] button
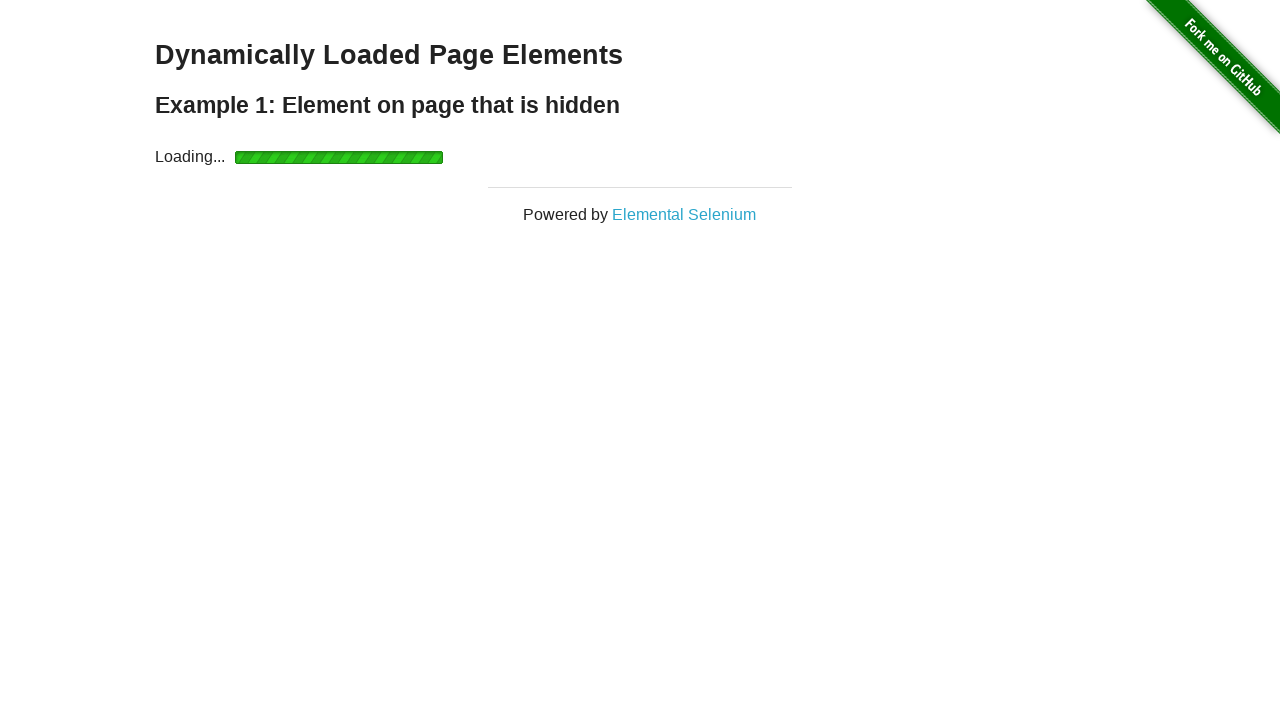

Waited for dynamically loaded content to become visible
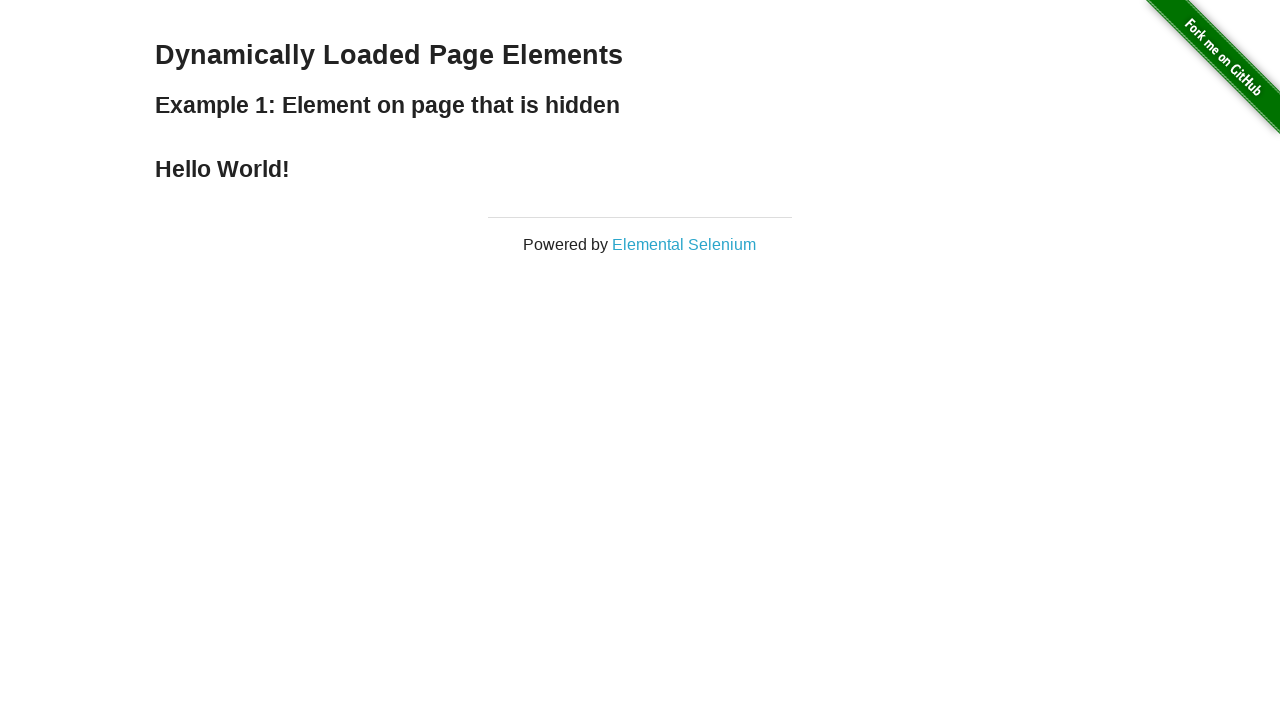

Retrieved finish text: Hello World!
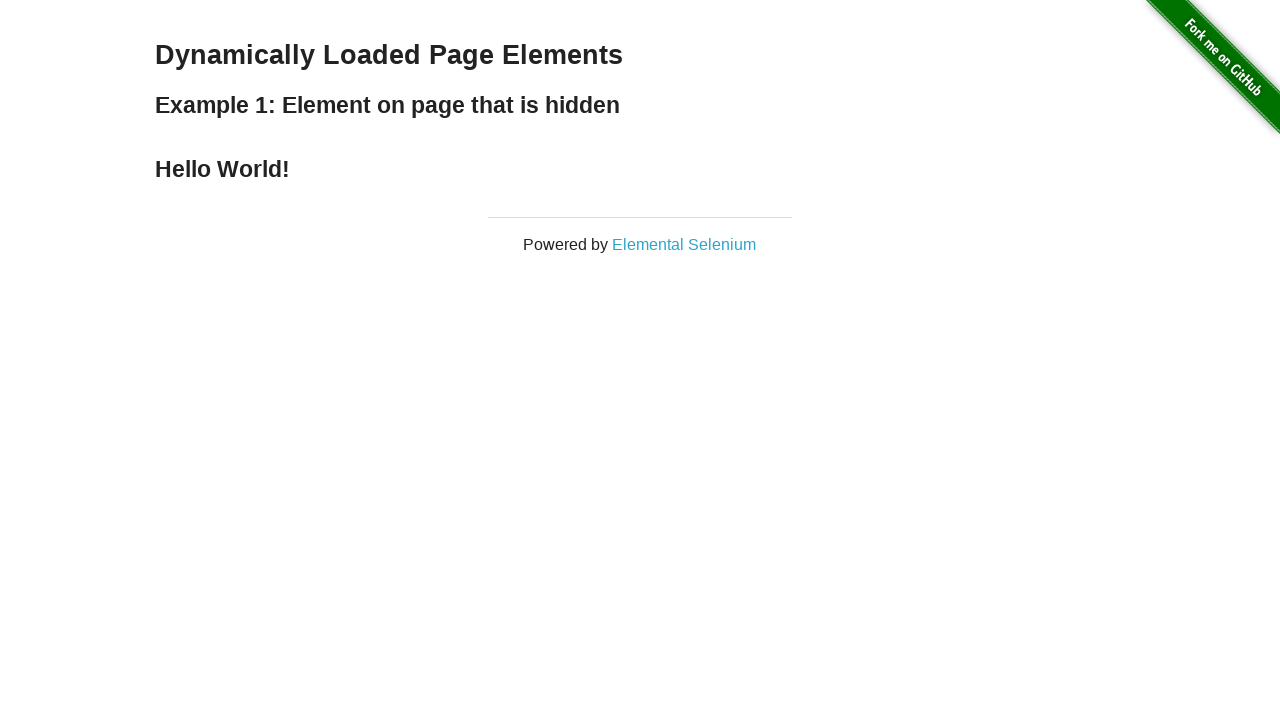

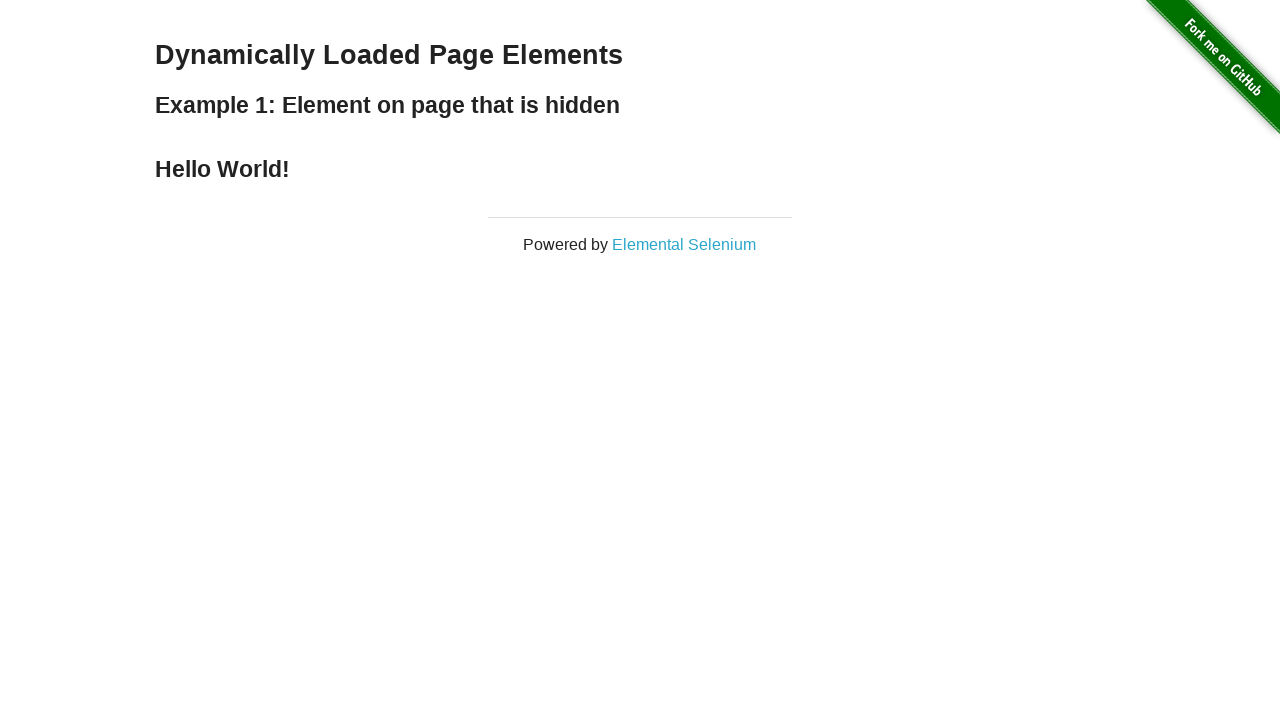